Tests a form submission by filling in name, email, and address fields, then clicking submit

Starting URL: https://demoqa.com/text-box

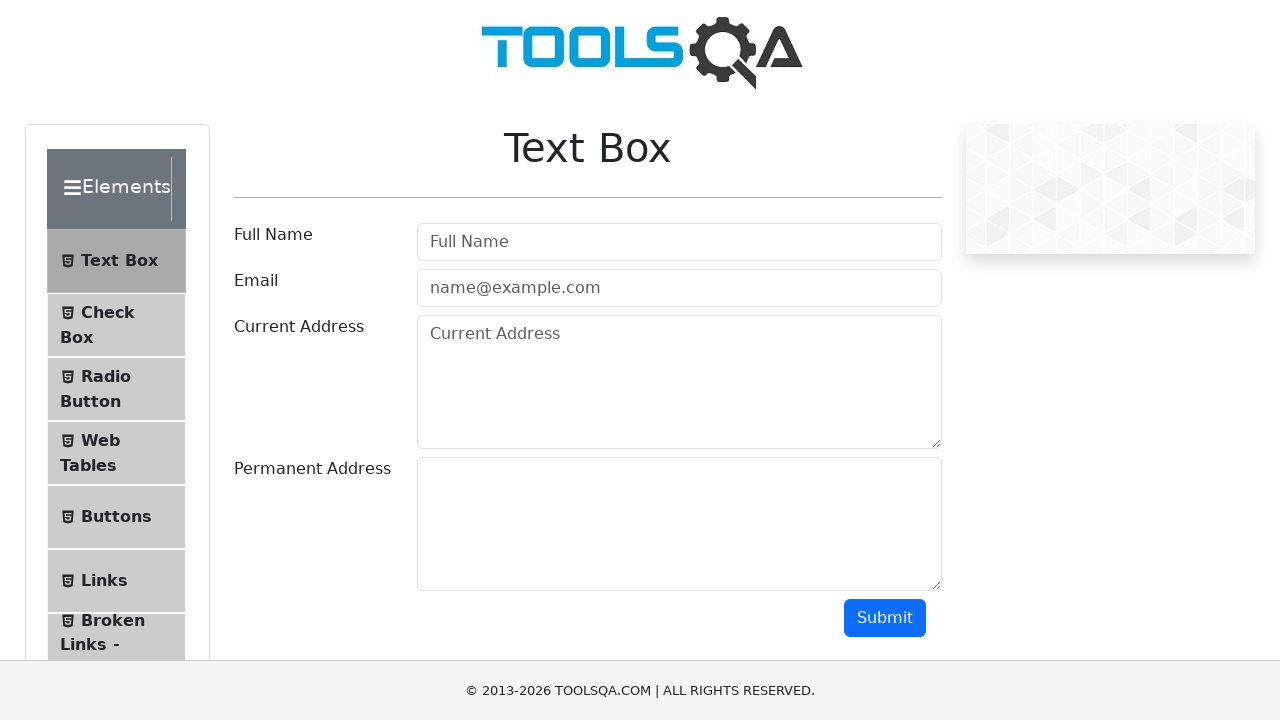

Filled name field with 'John' on input#userName
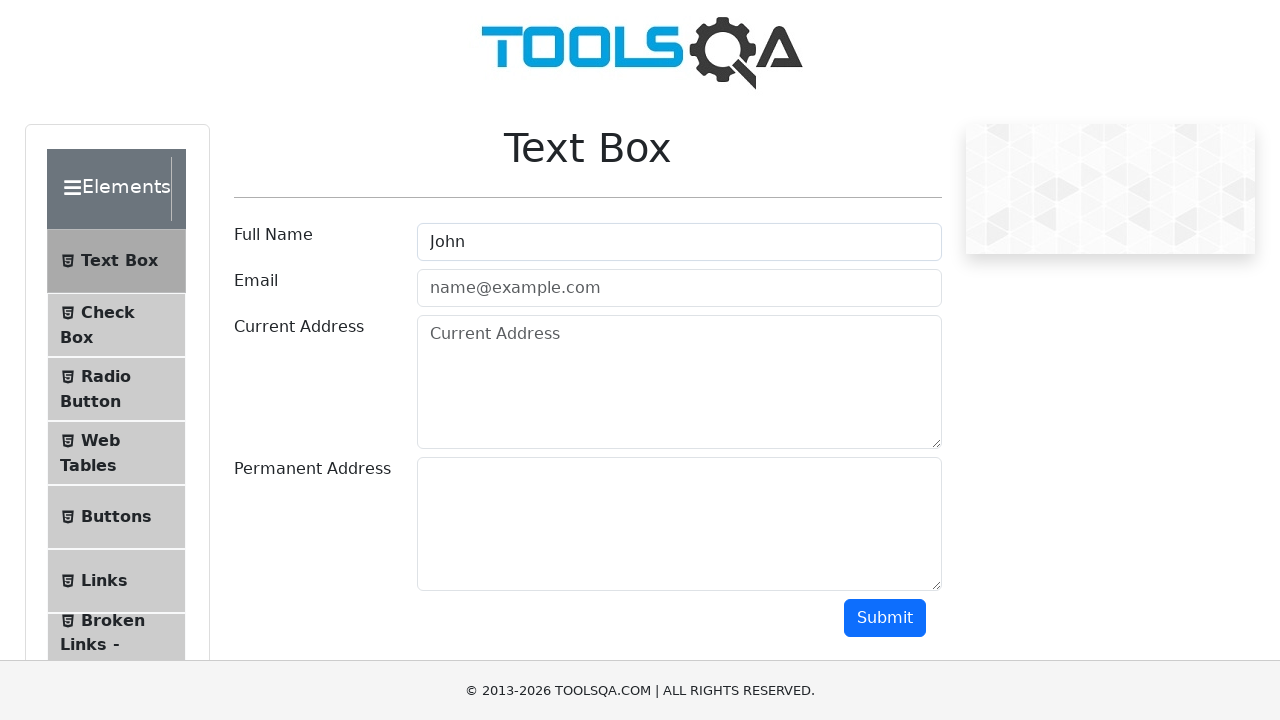

Filled email field with 'john@gmail.com' on input#userEmail
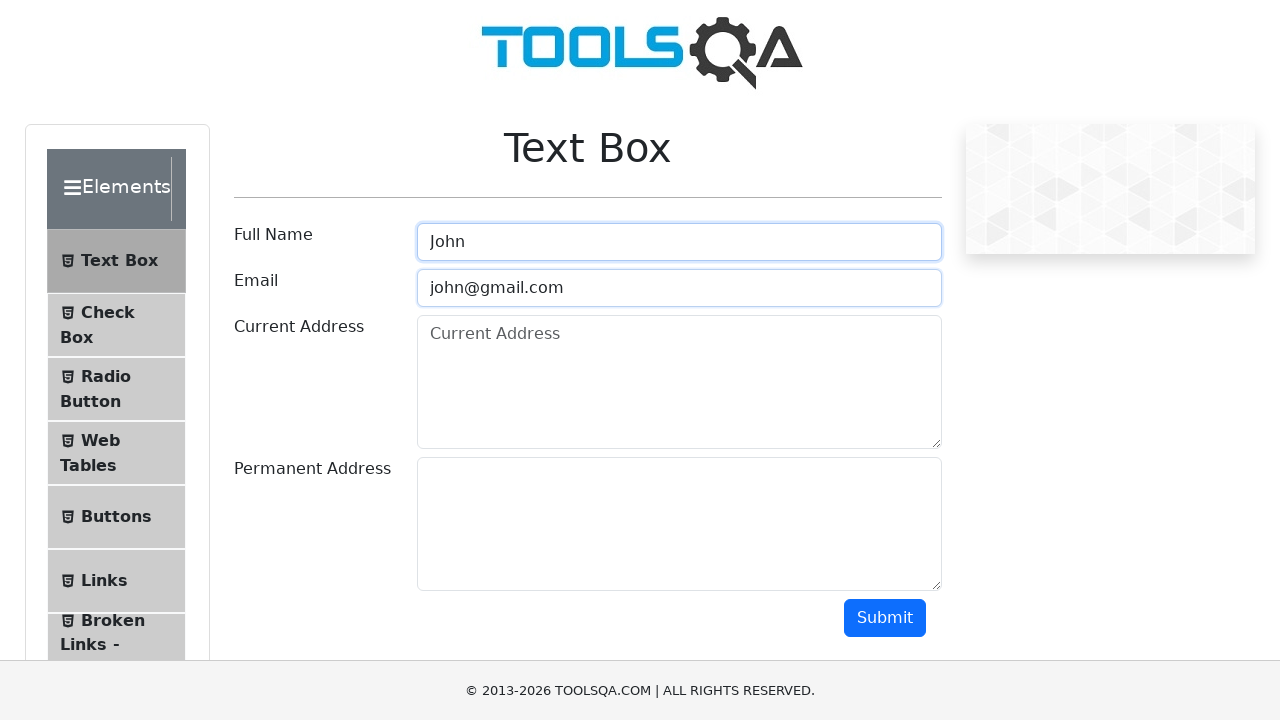

Filled current address field with 'WallStreet 555' on textarea#currentAddress
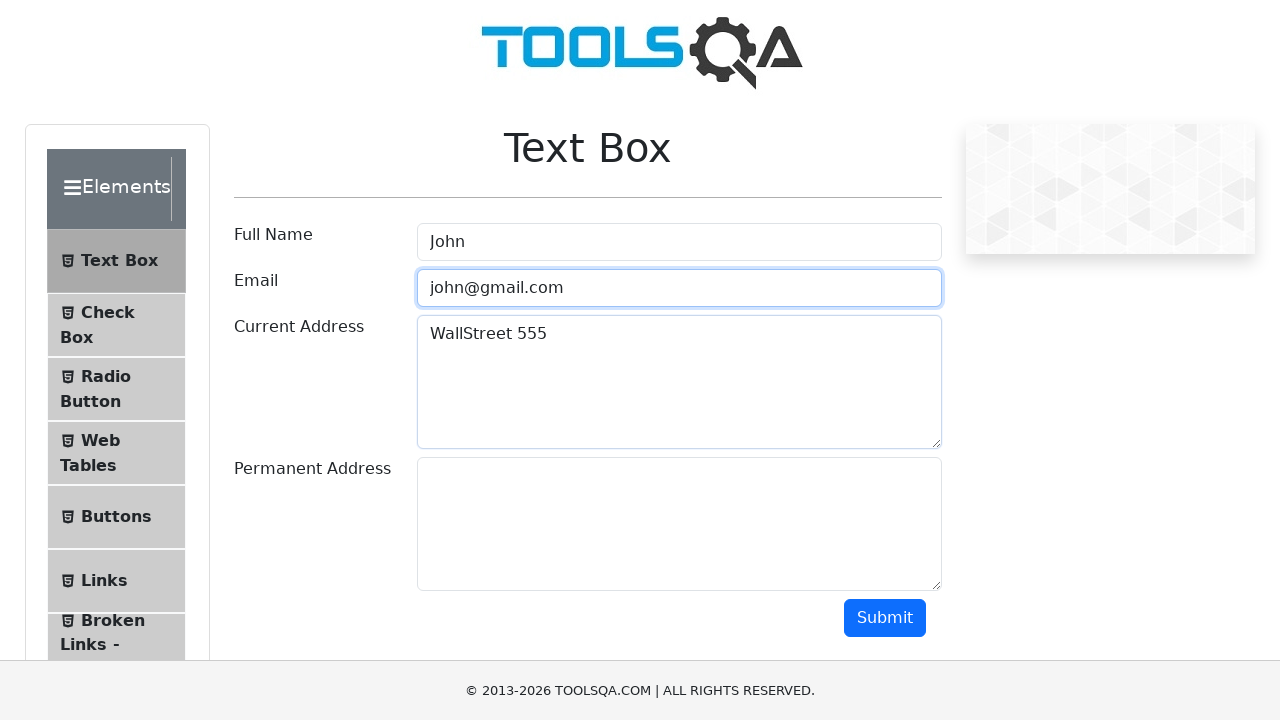

Filled permanent address field with 'Sovet 123' on textarea#permanentAddress
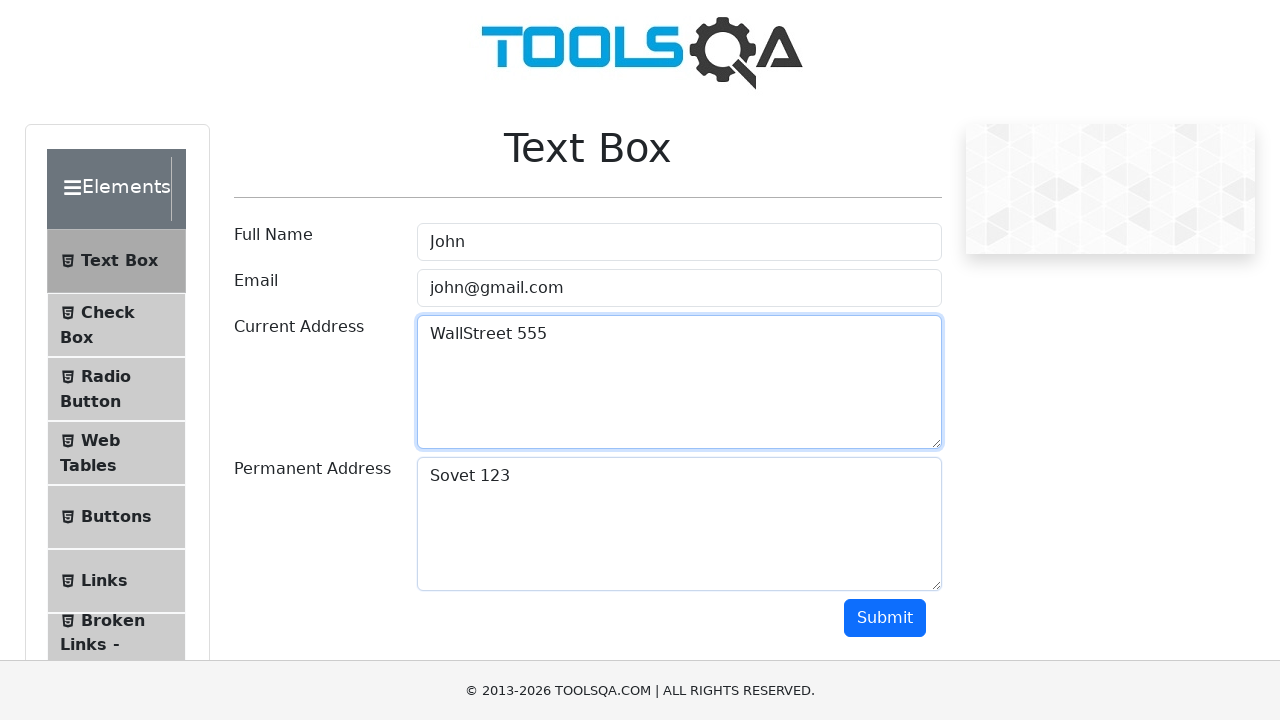

Clicked submit button to submit form at (885, 618) on button#submit
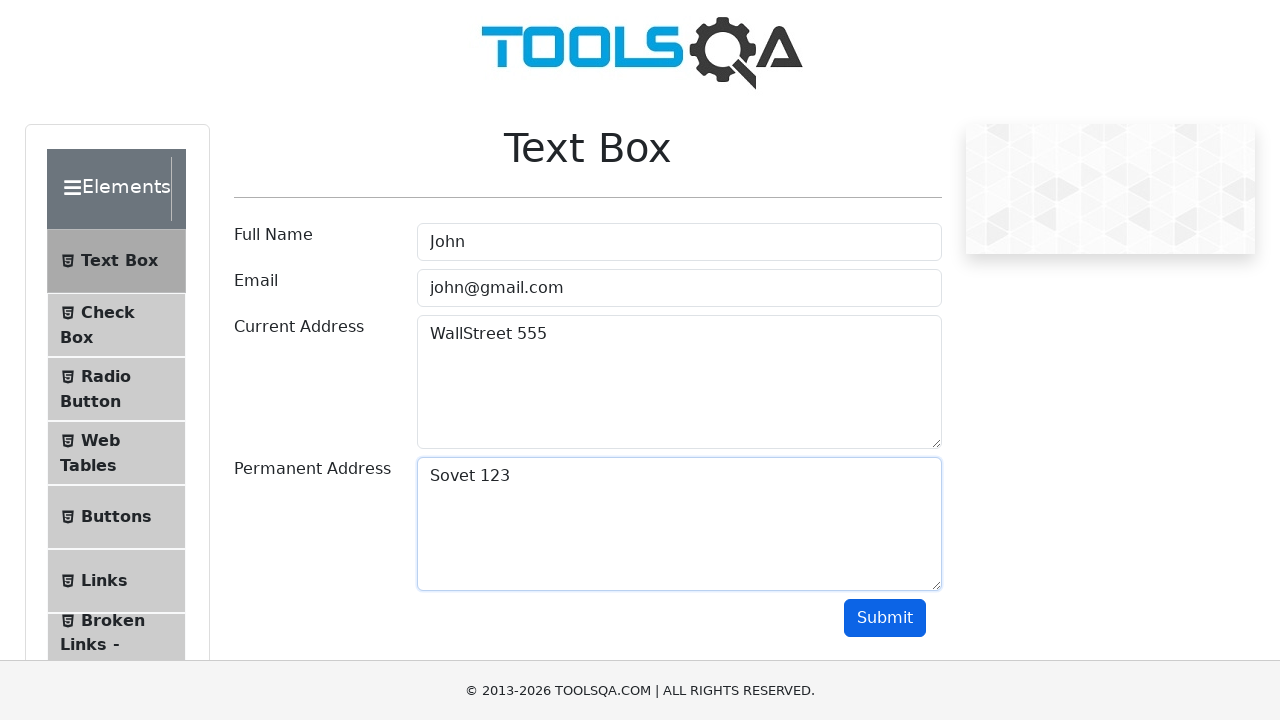

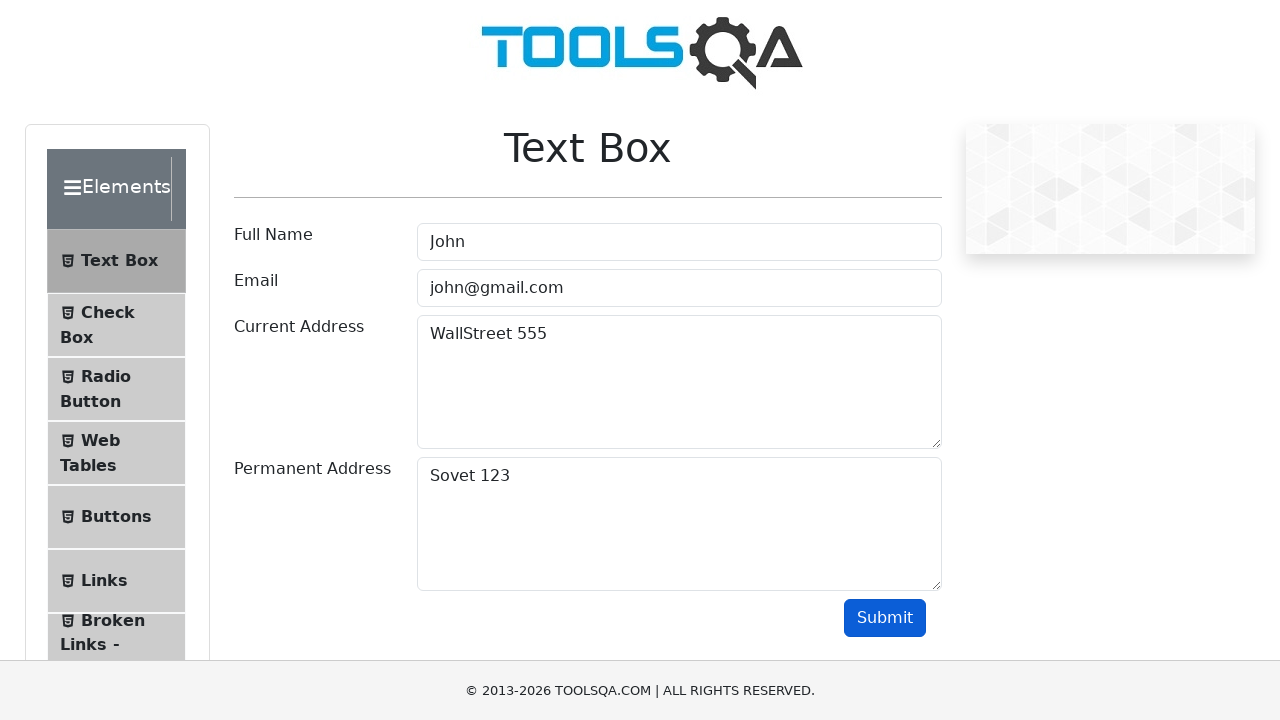